Tests button click functionality by clicking on Button 1 and verifying the displayed result text

Starting URL: http://practice.cydeo.com/multiple_buttons

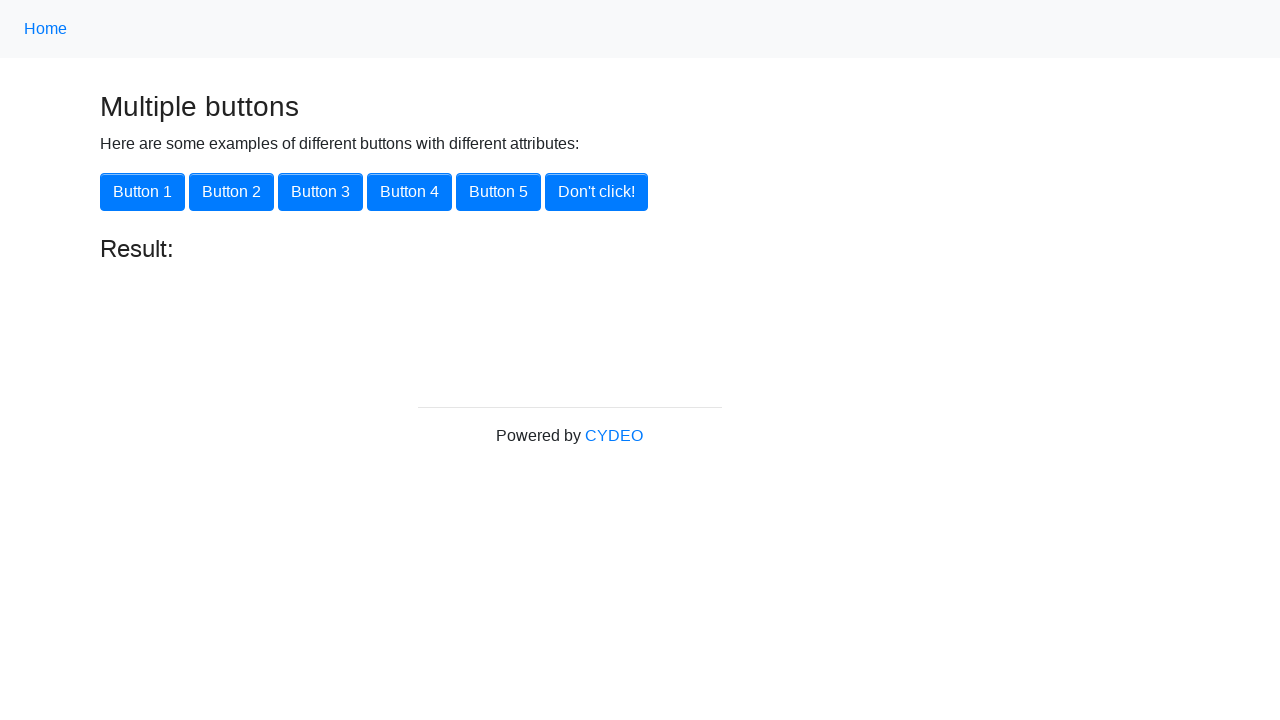

Clicked on Button 1 at (142, 192) on xpath=//button[@onclick='button1()']
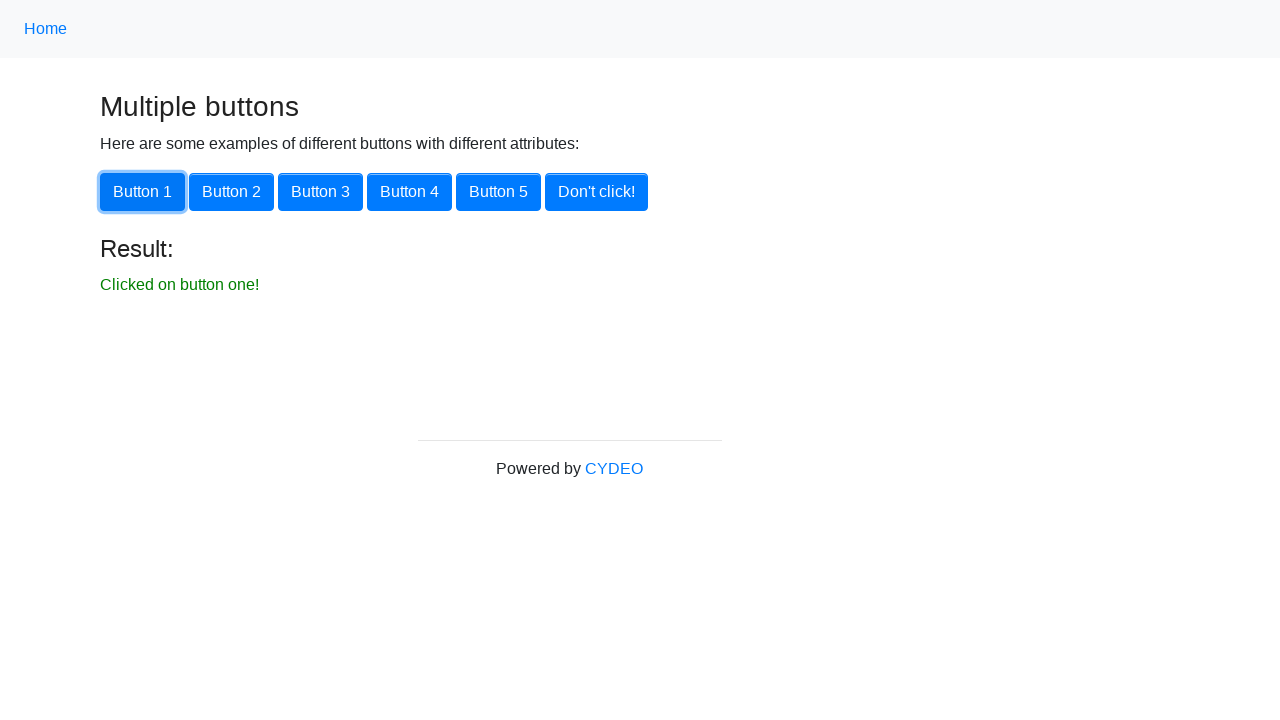

Retrieved result text from #result element
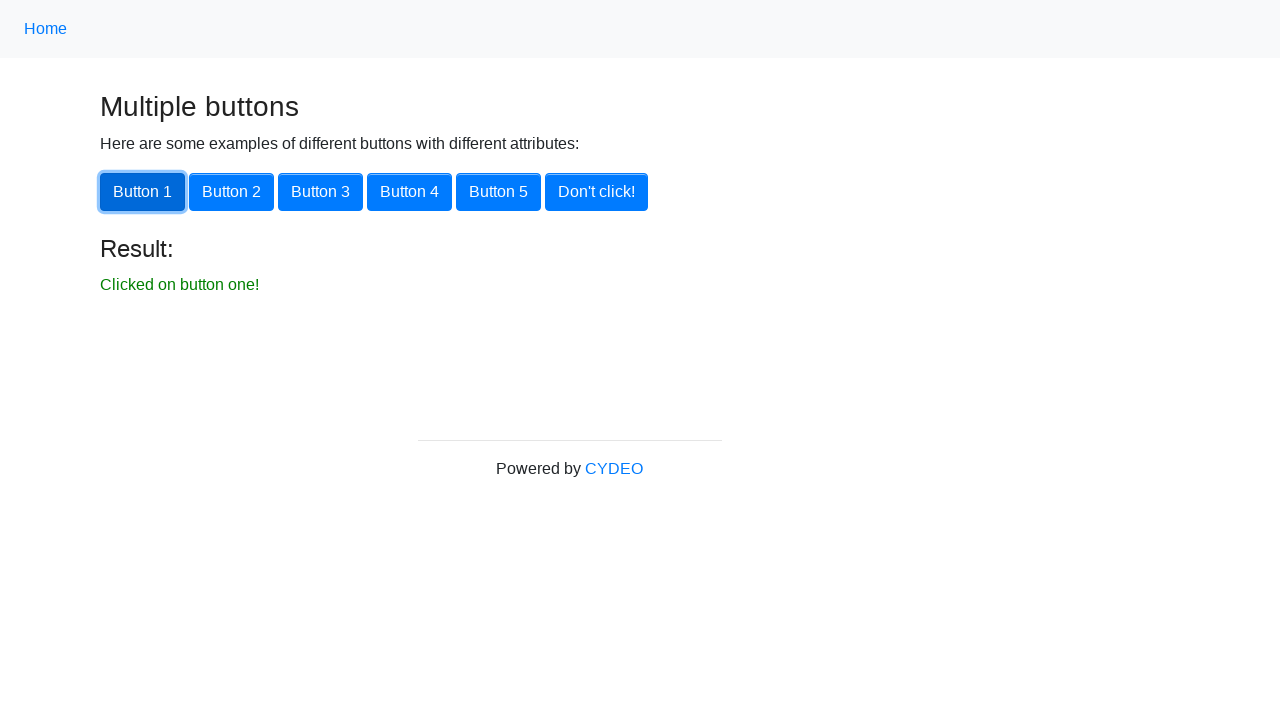

Verified result text matches expected value 'Clicked on button one!'
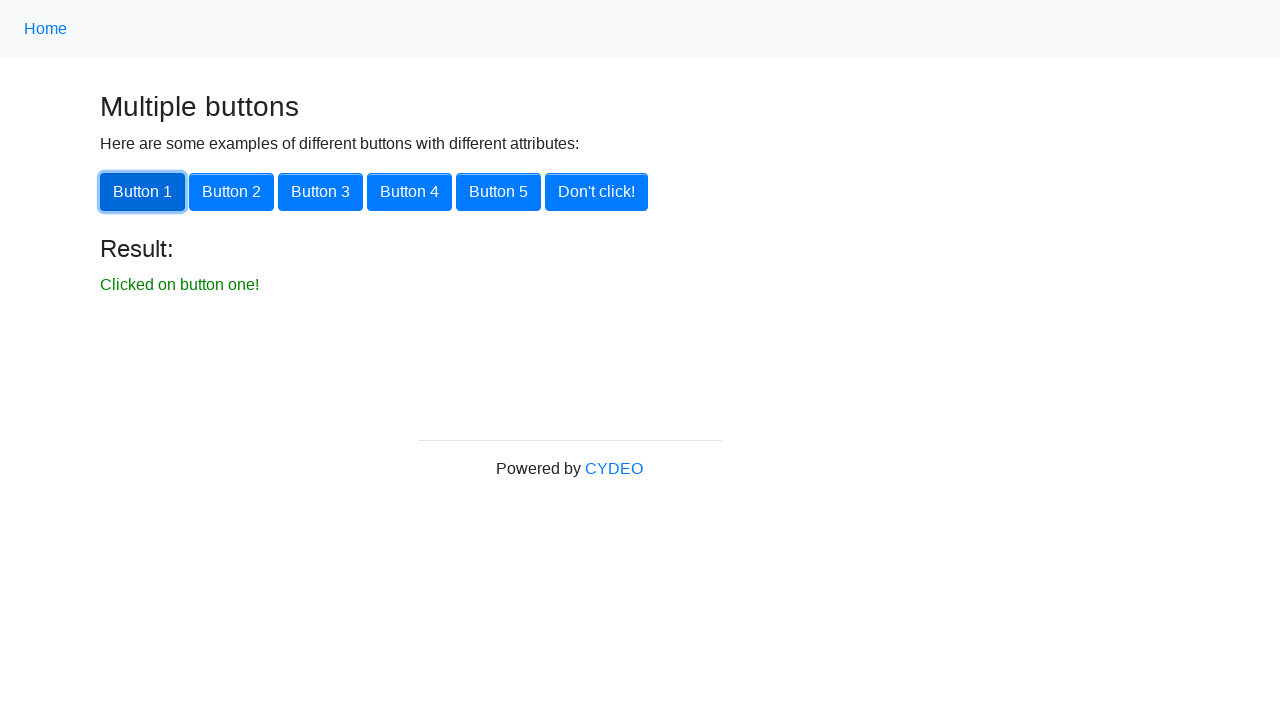

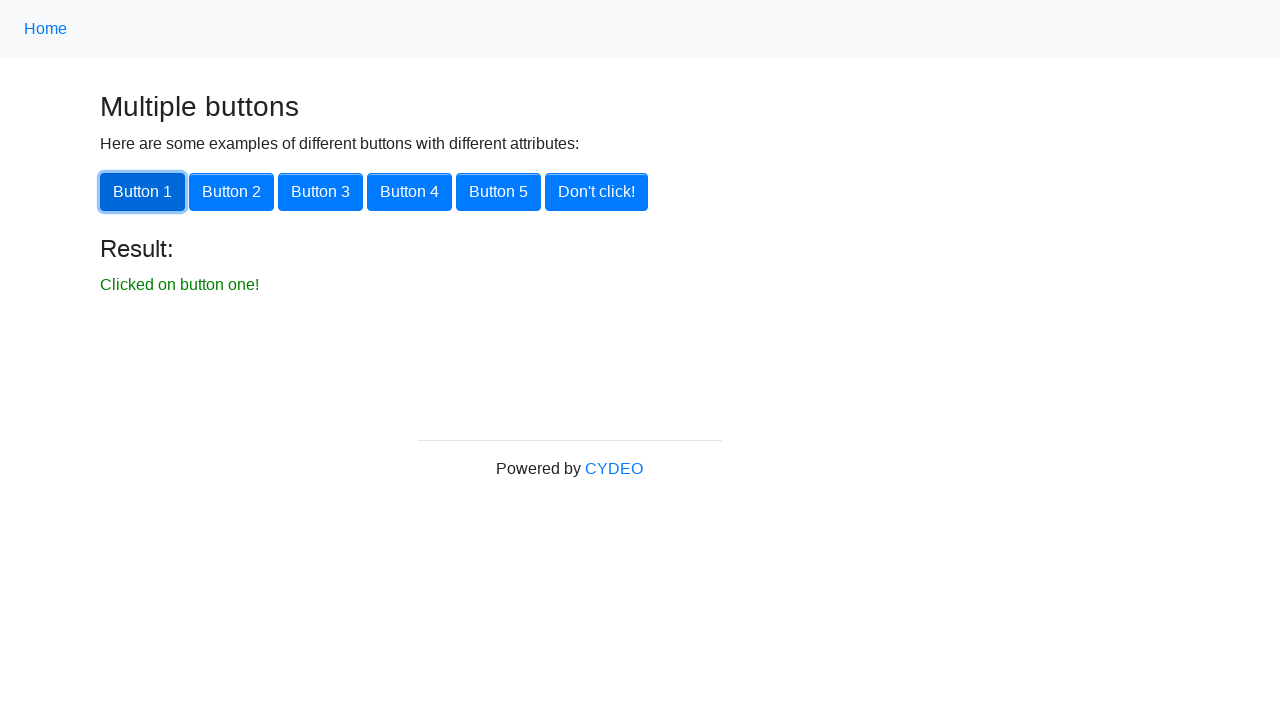